Tests dropdown selection functionality by clicking on a dropdown and selecting "Mango" from the available options

Starting URL: https://syntaxprojects.com/no-select-tag-dropdown-demo-homework.php#

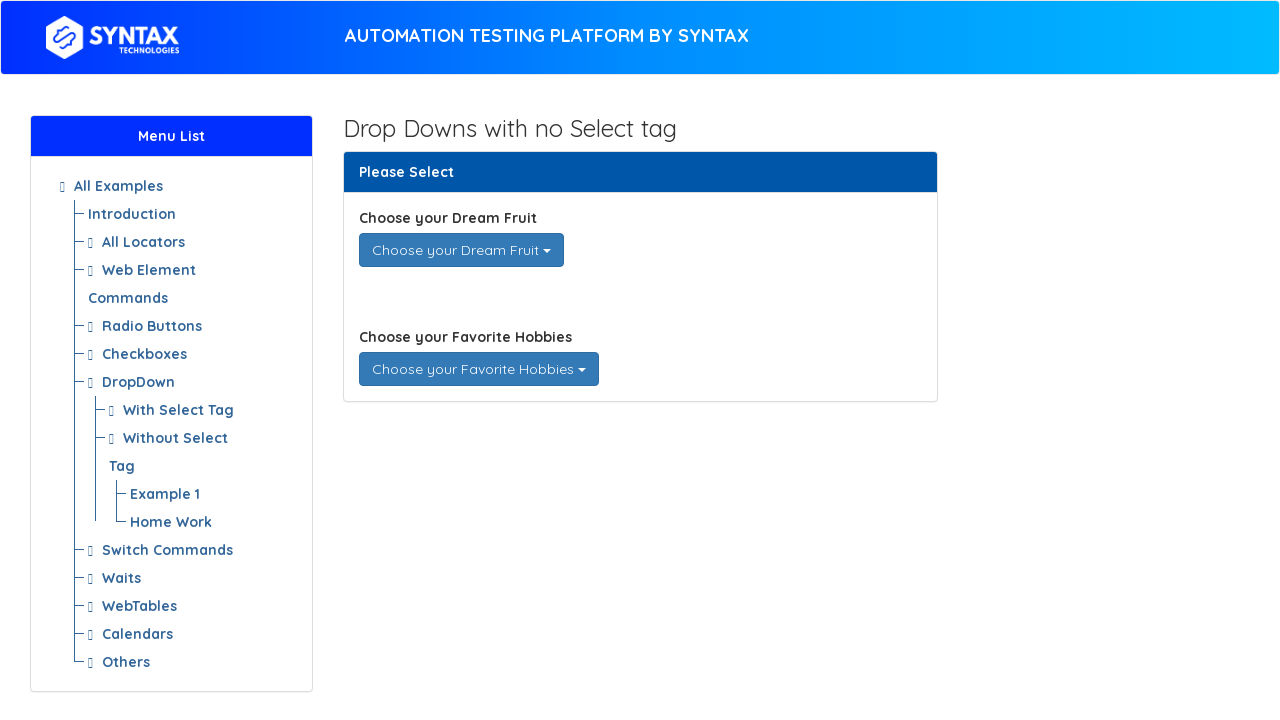

Clicked on the dropdown to open it at (461, 250) on div#dream_fruits
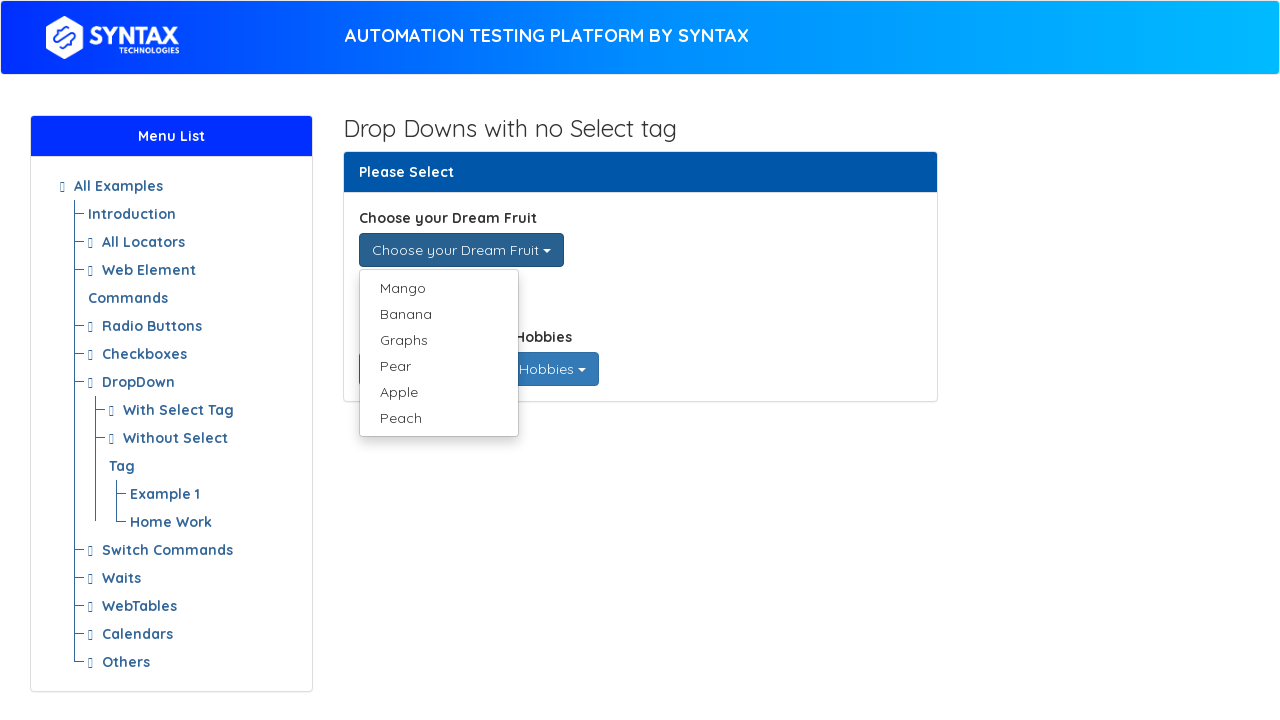

Selected 'Mango' from the dropdown menu at (438, 288) on xpath=//ul[@class='dropdown-menu single-dropdown-menu']/li/a[text()='Mango']
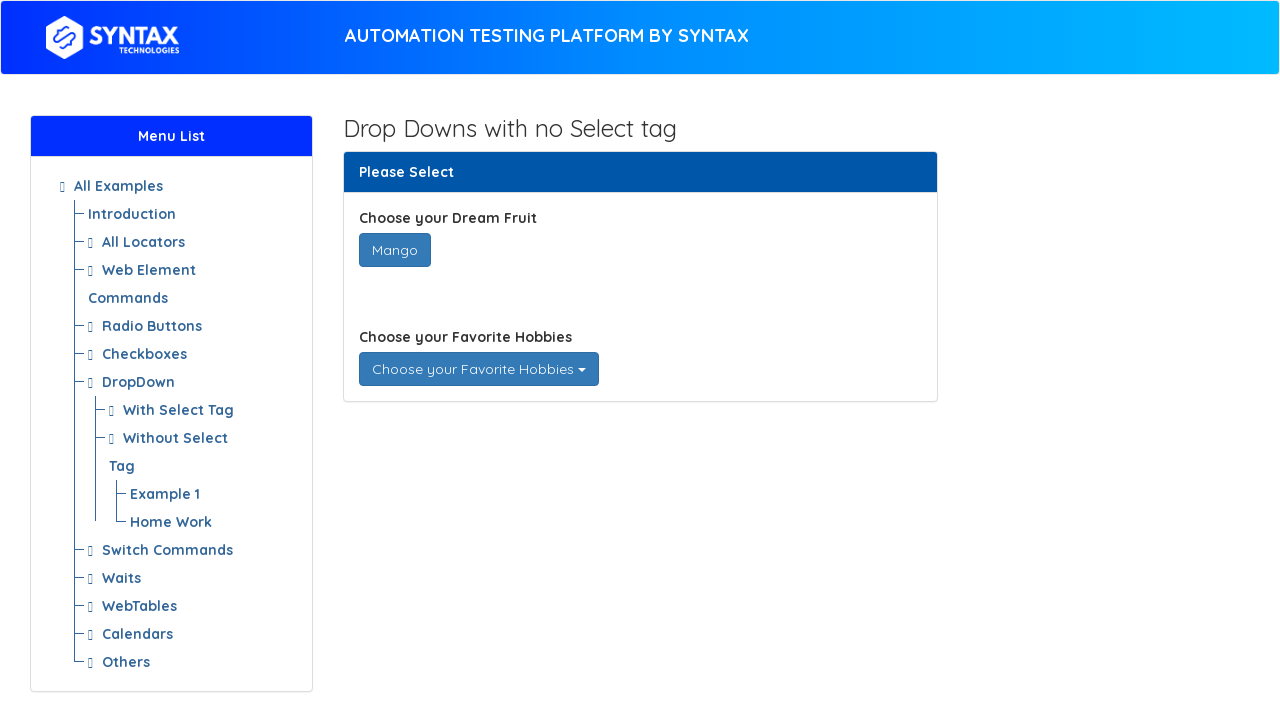

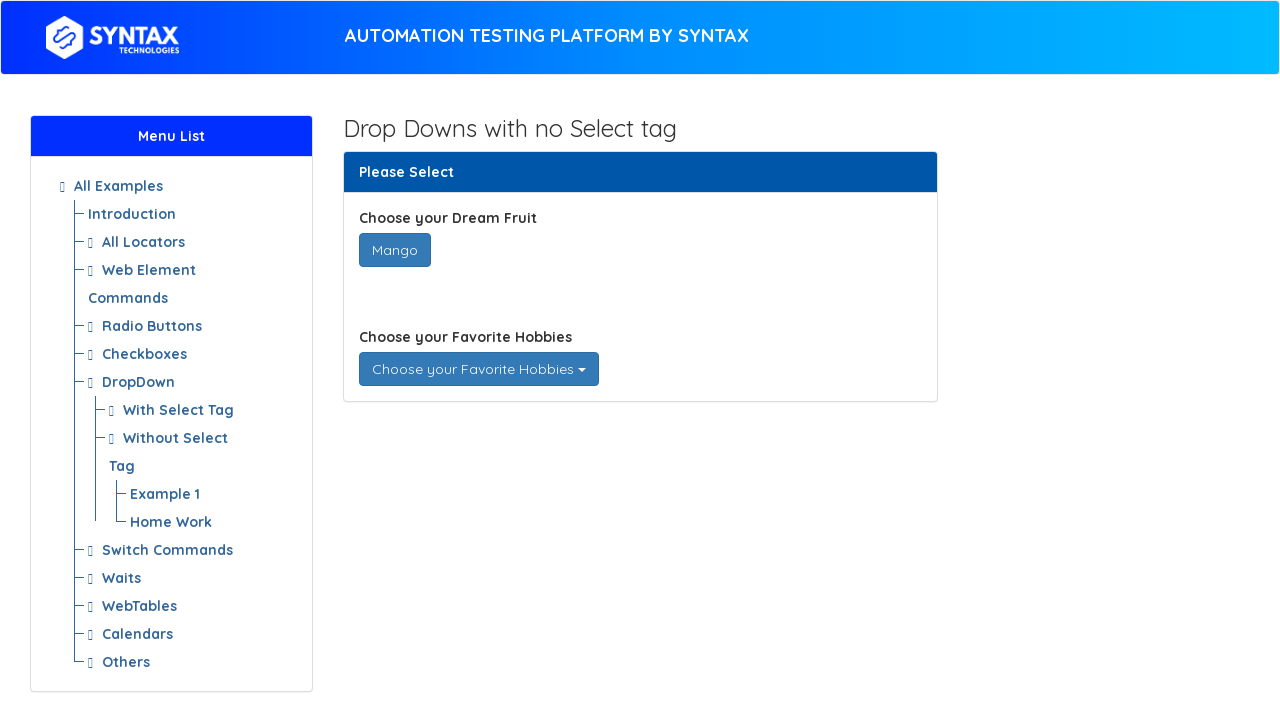